Tests browser back button navigation between filter views

Starting URL: https://demo.playwright.dev/todomvc

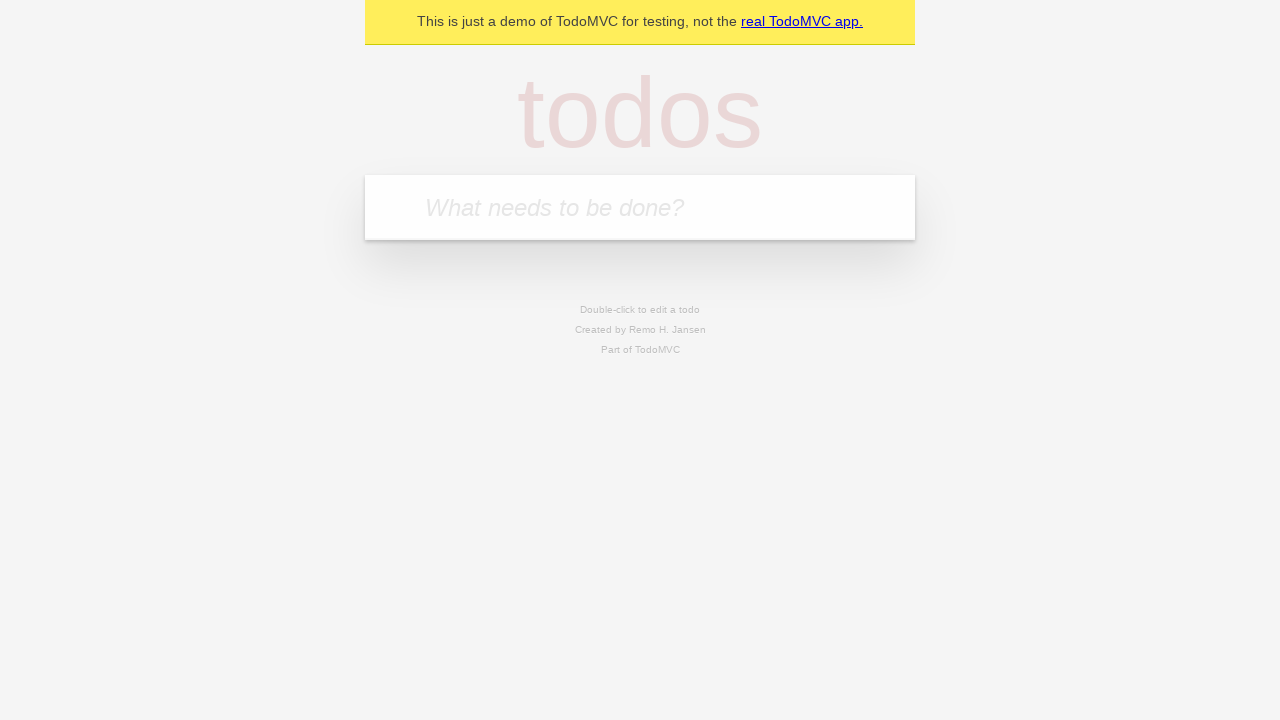

Filled new-todo field with 'buy some cheese' on .new-todo
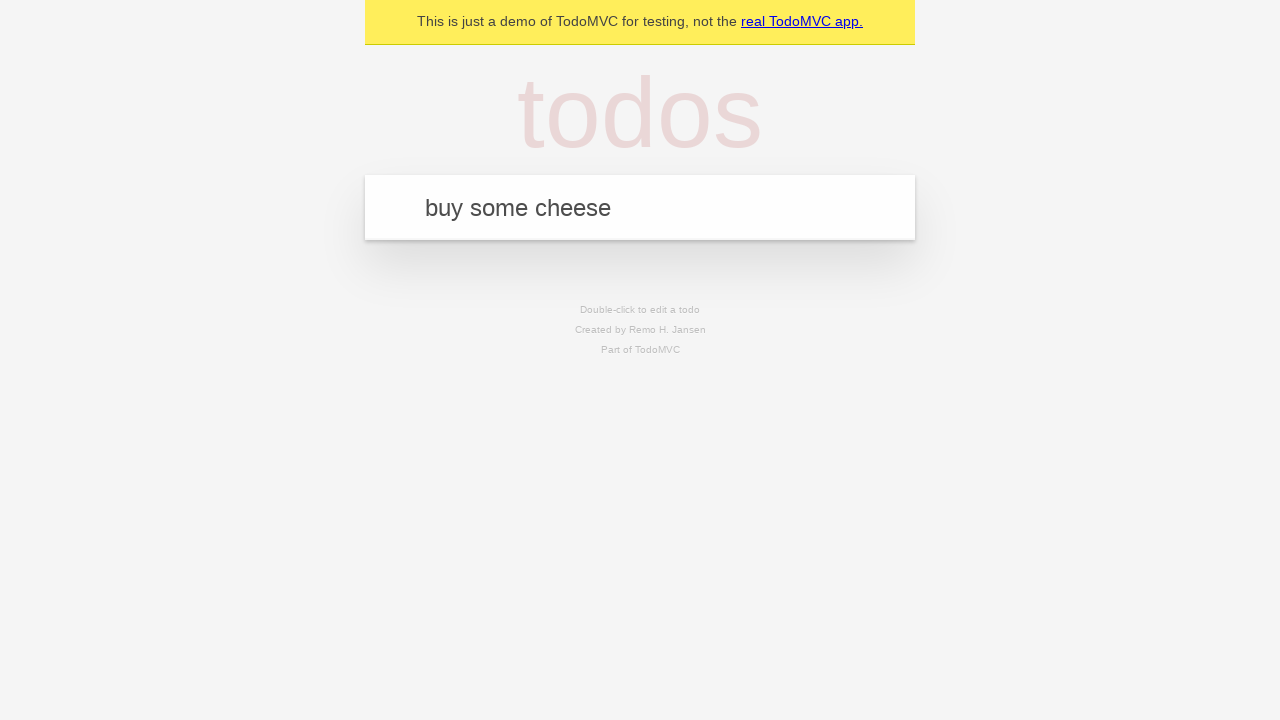

Pressed Enter to create first todo on .new-todo
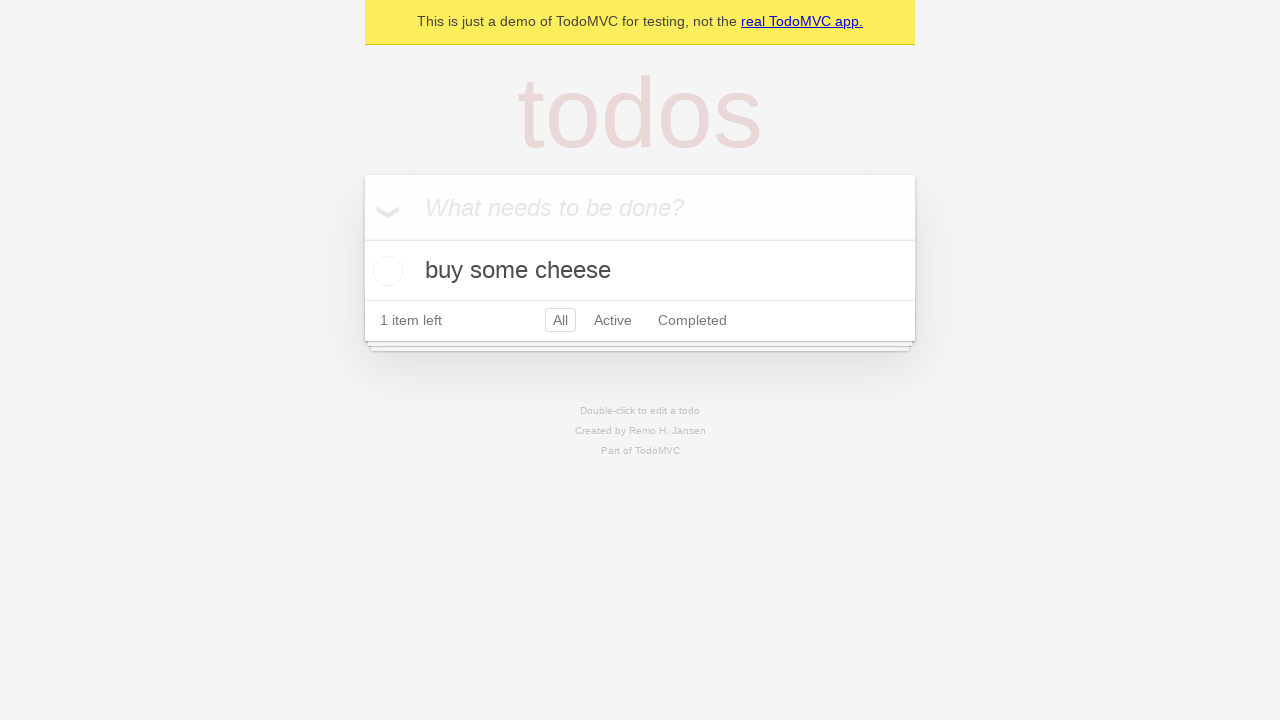

Filled new-todo field with 'feed the cat' on .new-todo
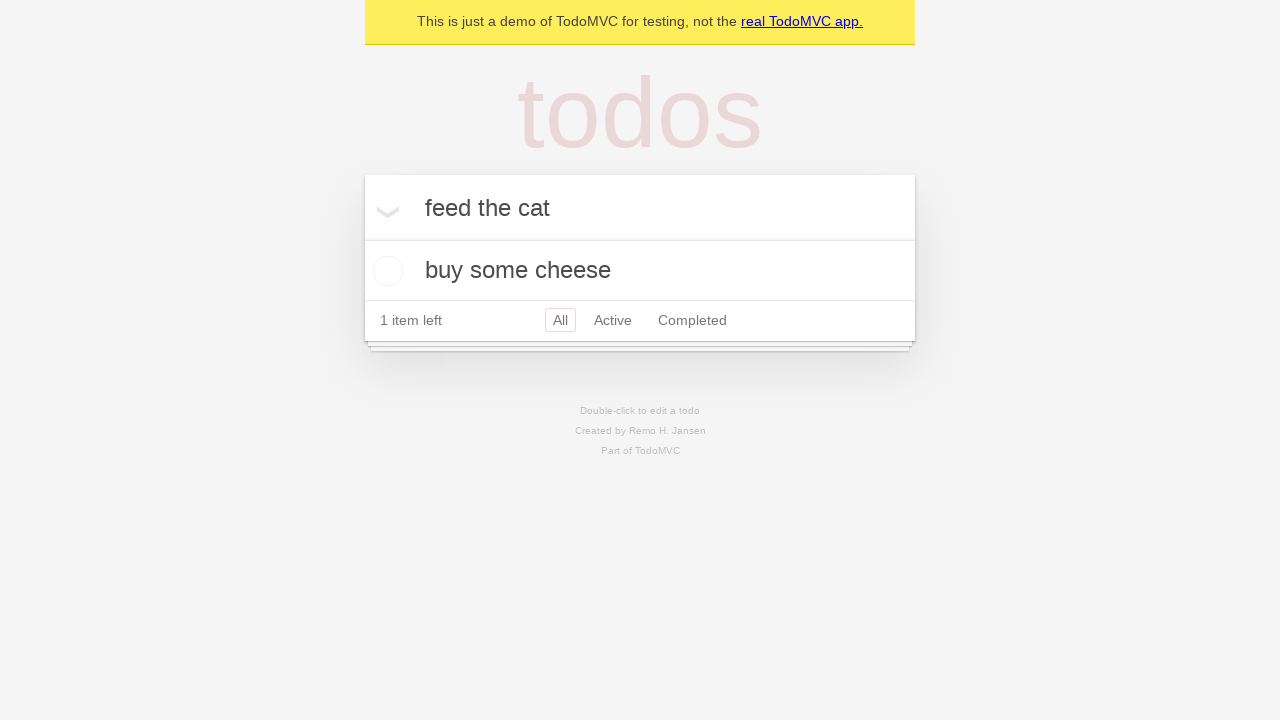

Pressed Enter to create second todo on .new-todo
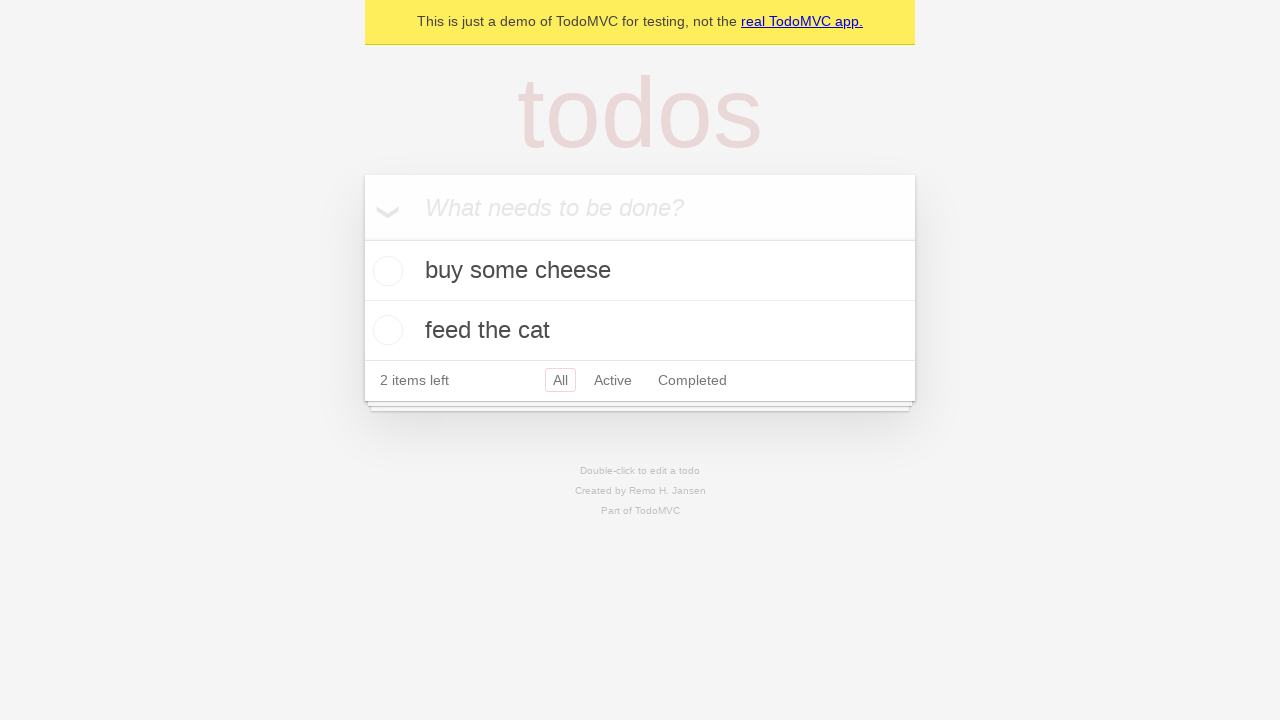

Filled new-todo field with 'book a doctors appointment' on .new-todo
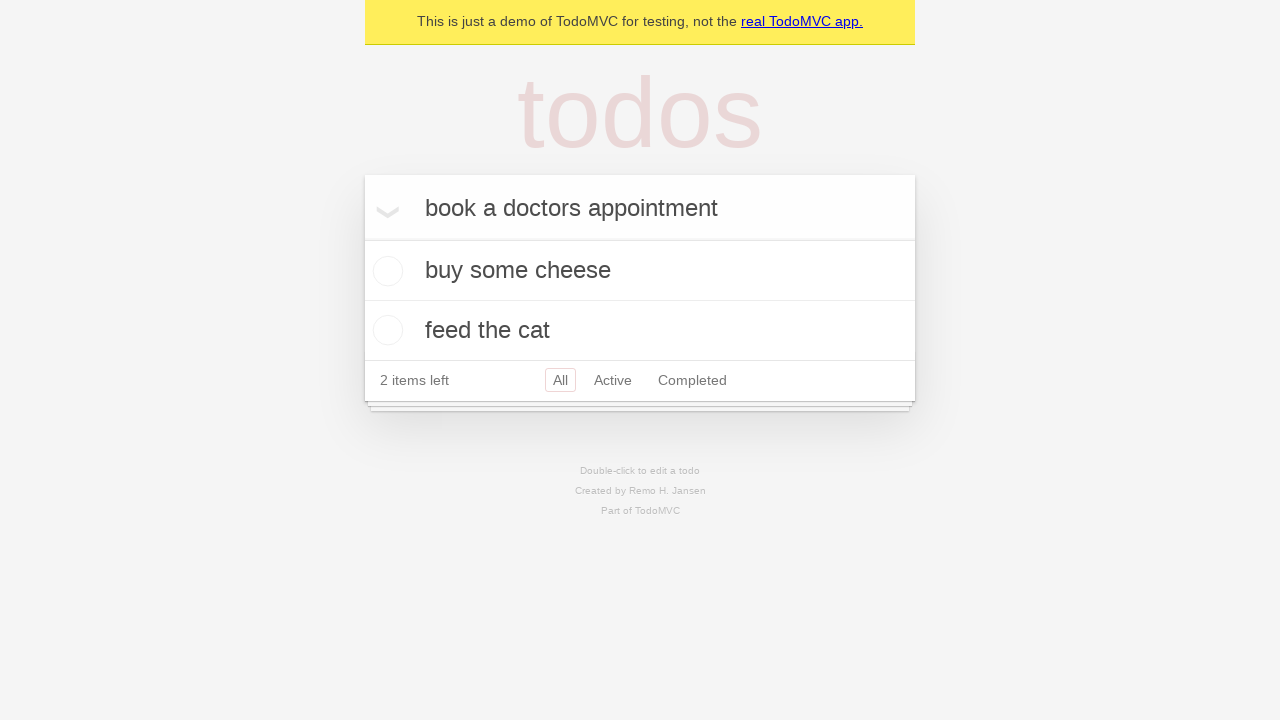

Pressed Enter to create third todo on .new-todo
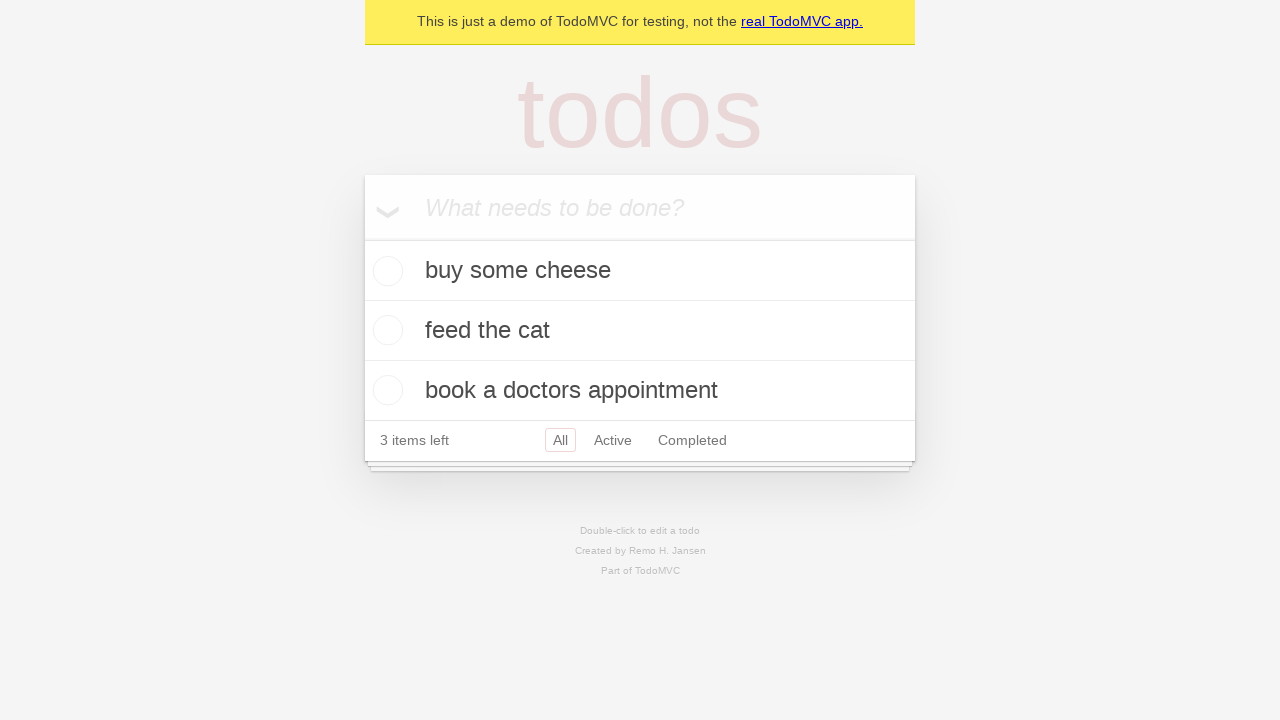

Checked the second todo item at (385, 330) on .todo-list li .toggle >> nth=1
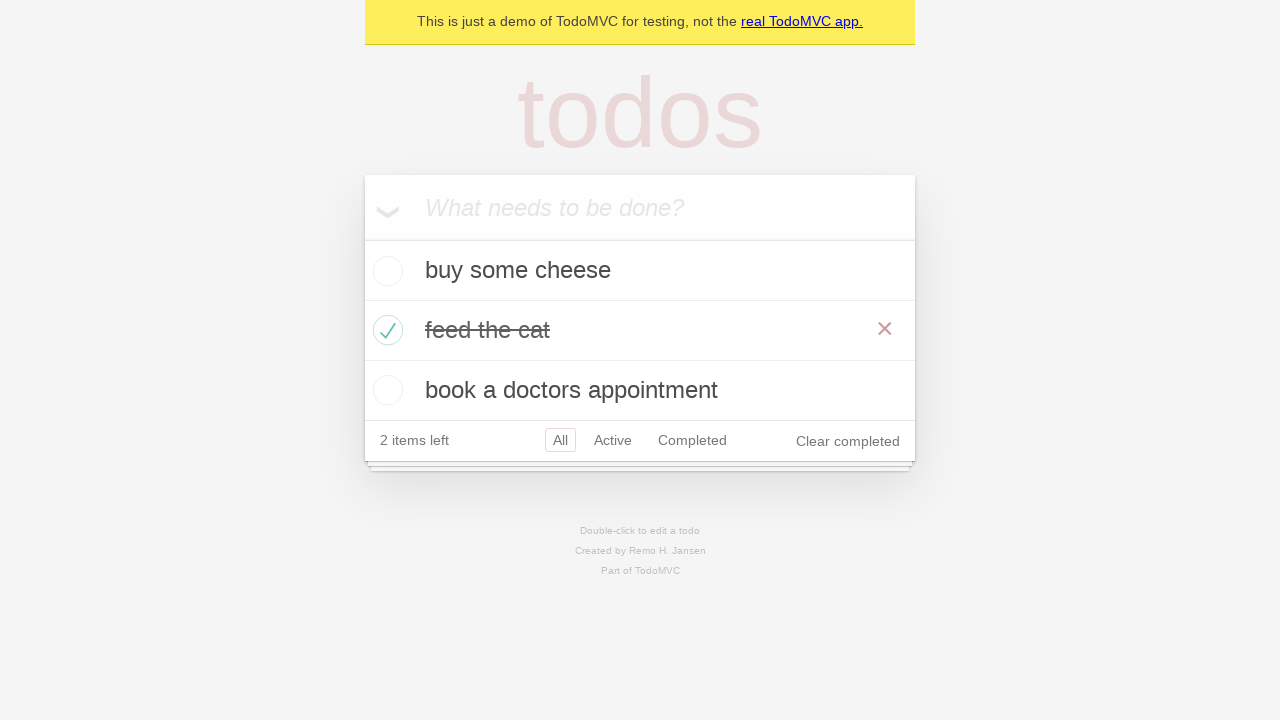

Clicked All filter to view all todos at (560, 440) on .filters >> text=All
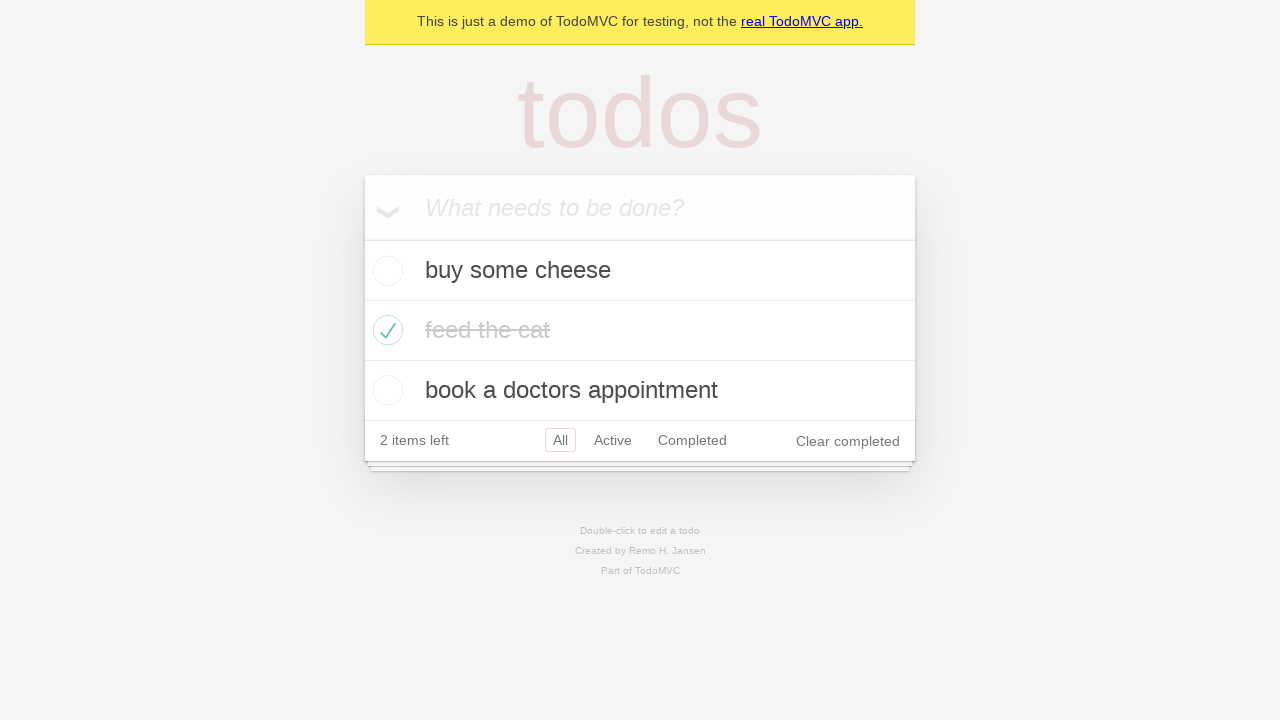

Clicked Active filter to view active todos at (613, 440) on .filters >> text=Active
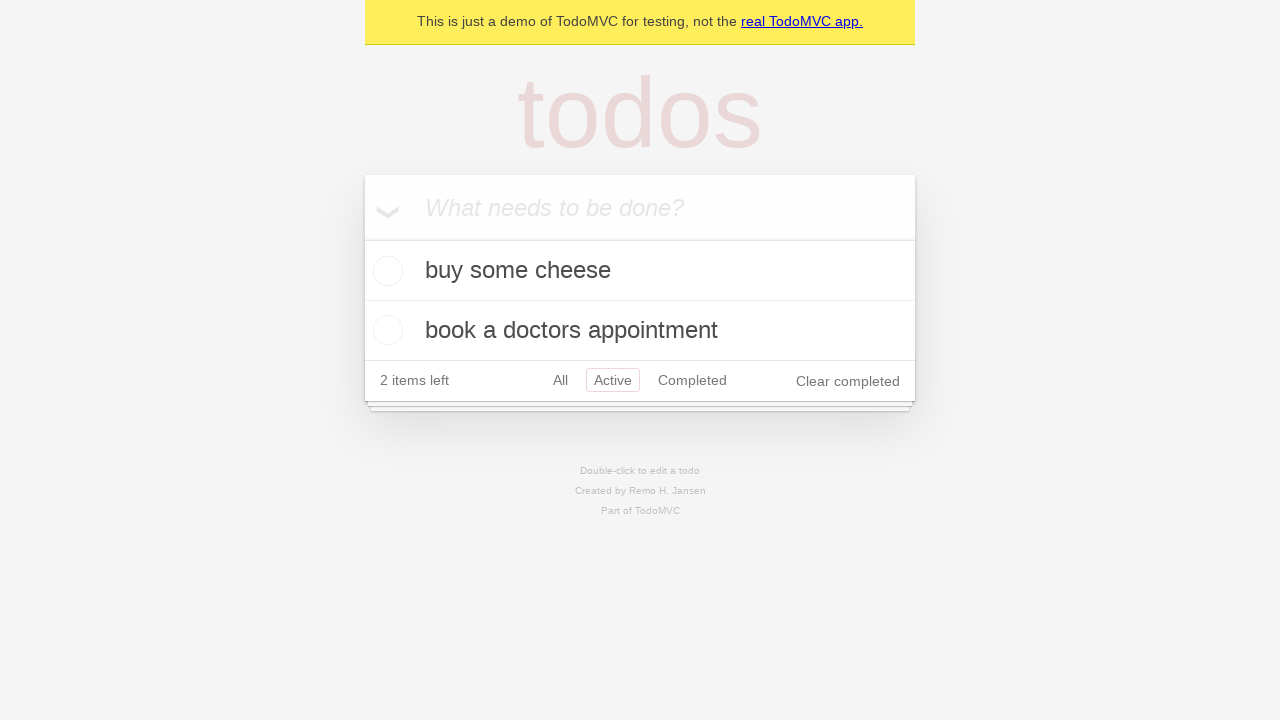

Clicked Completed filter to view completed todos at (692, 380) on .filters >> text=Completed
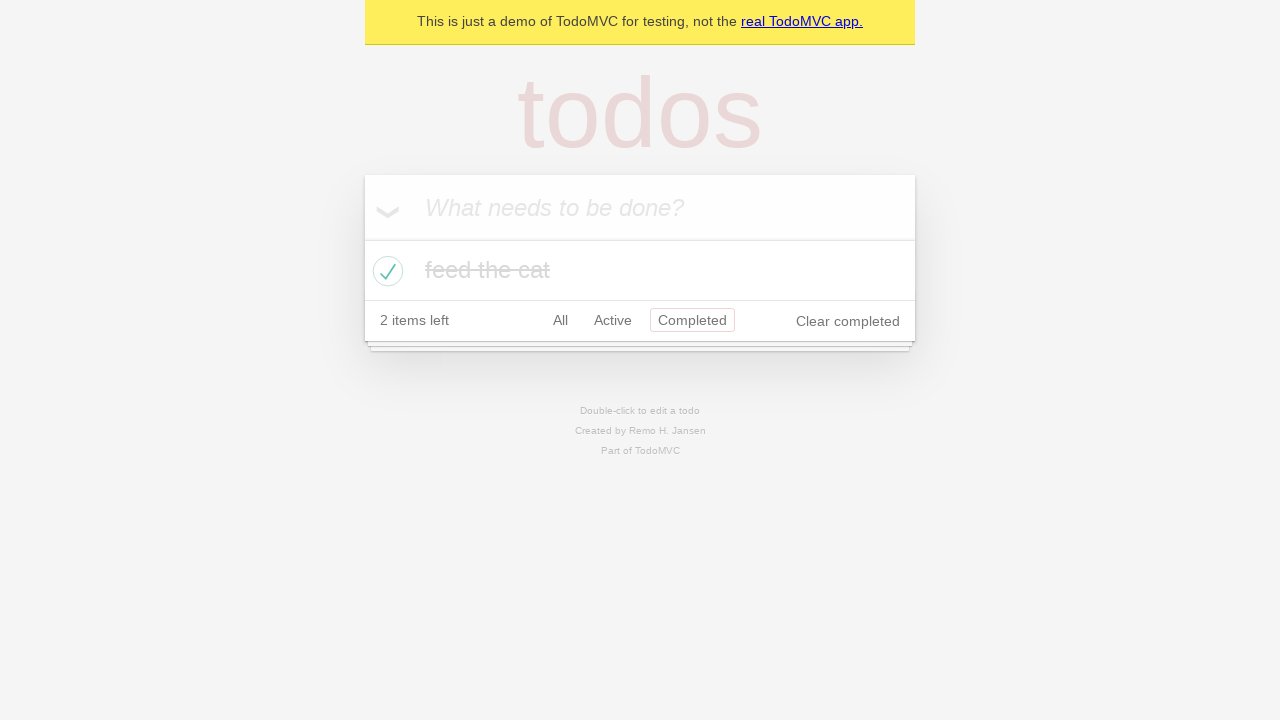

Navigated back from Completed filter to Active filter
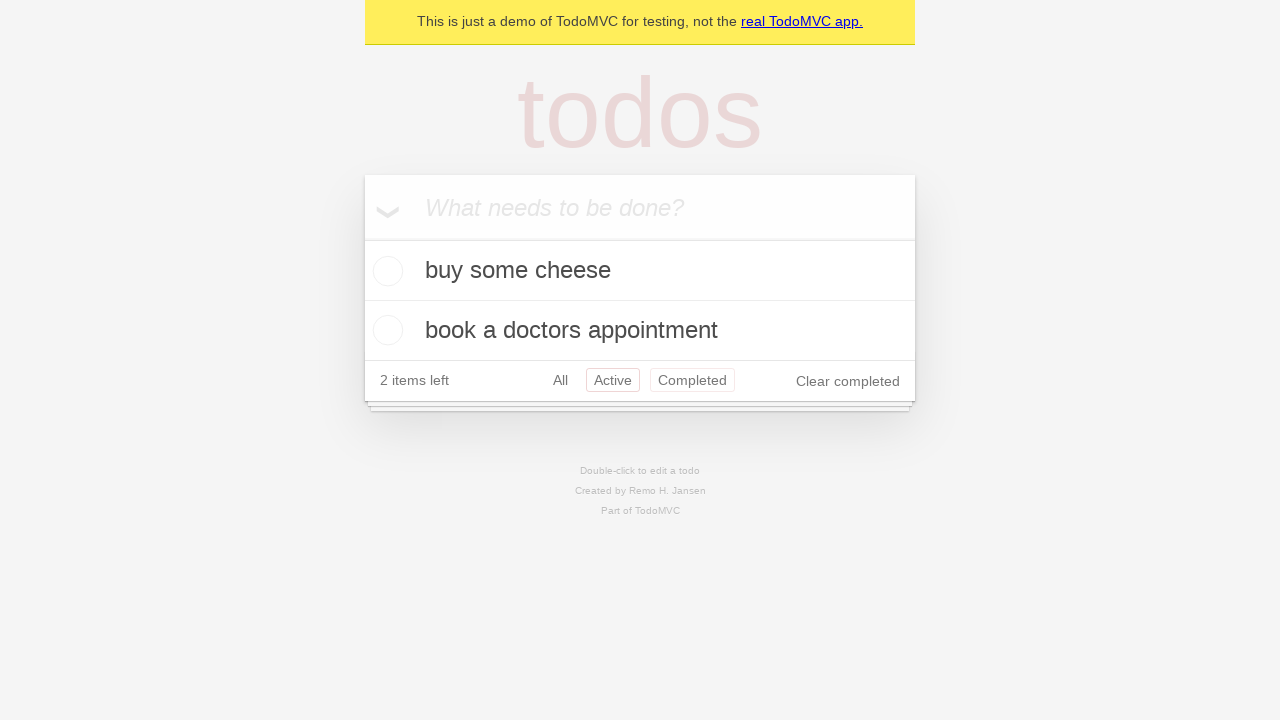

Navigated back from Active filter to All filter
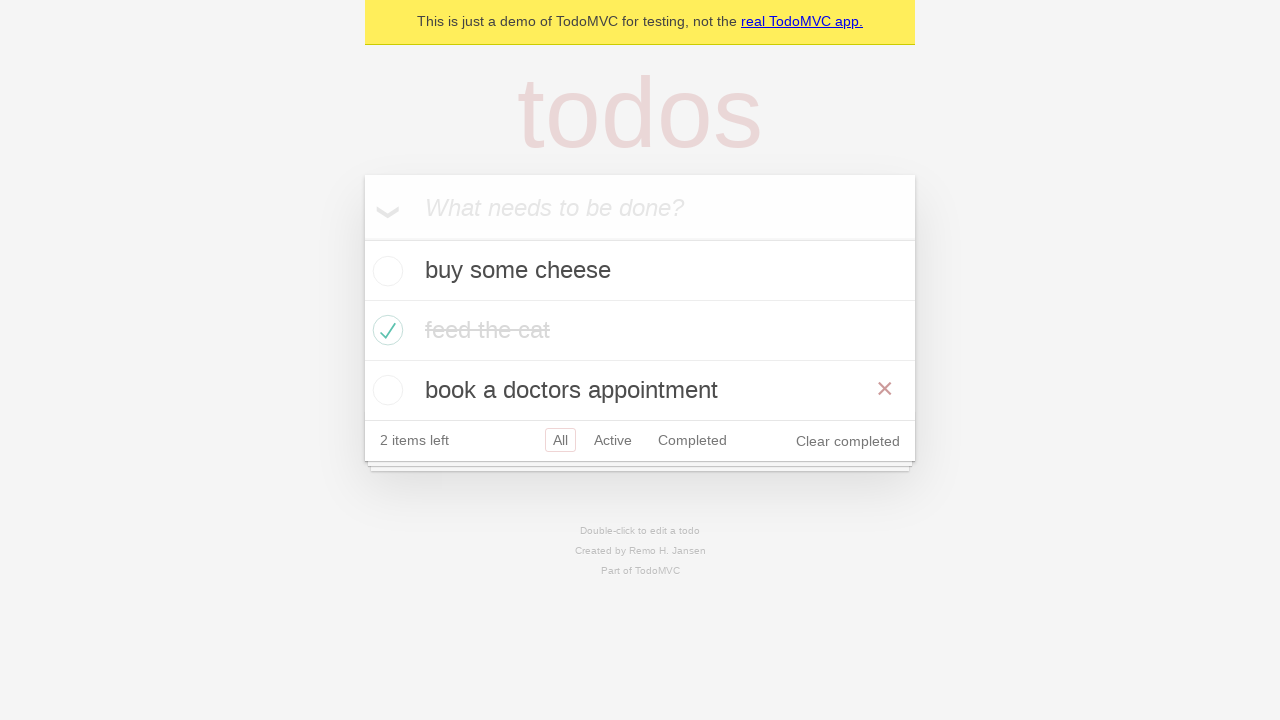

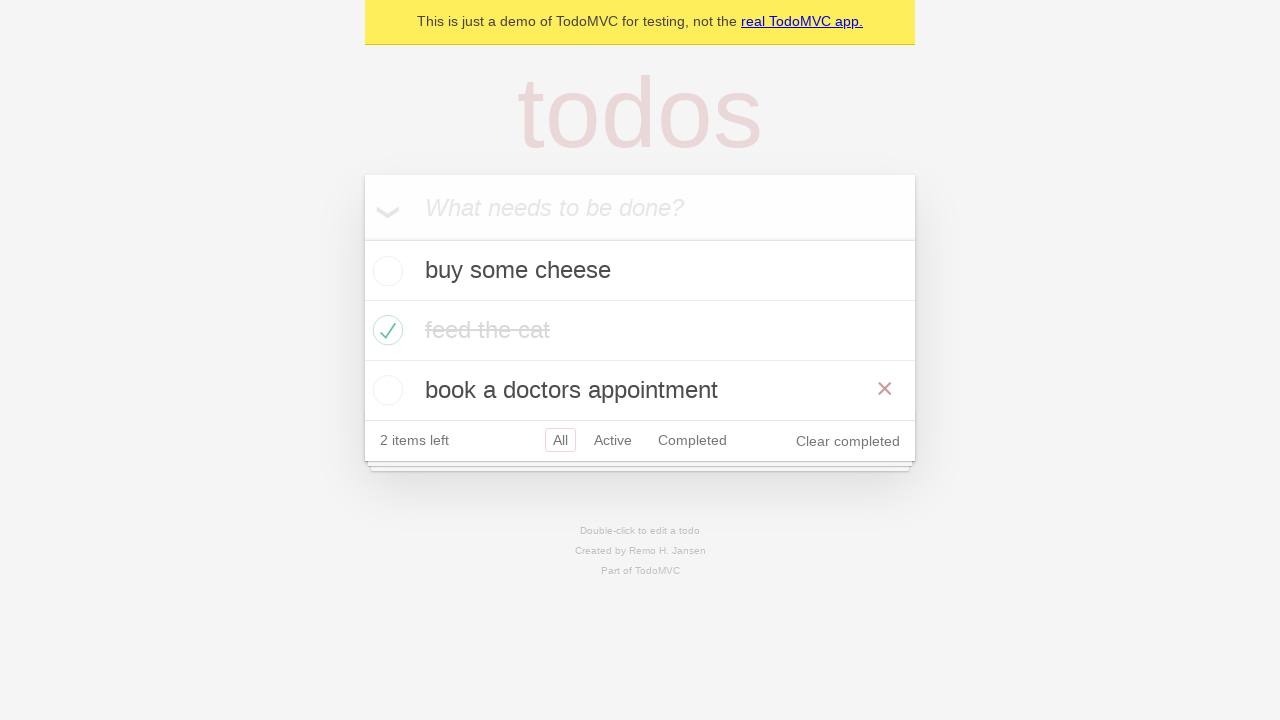